Navigates to the Automation Practice page and verifies that footer navigation links are present and visible on the page.

Starting URL: https://rahulshettyacademy.com/AutomationPractice/

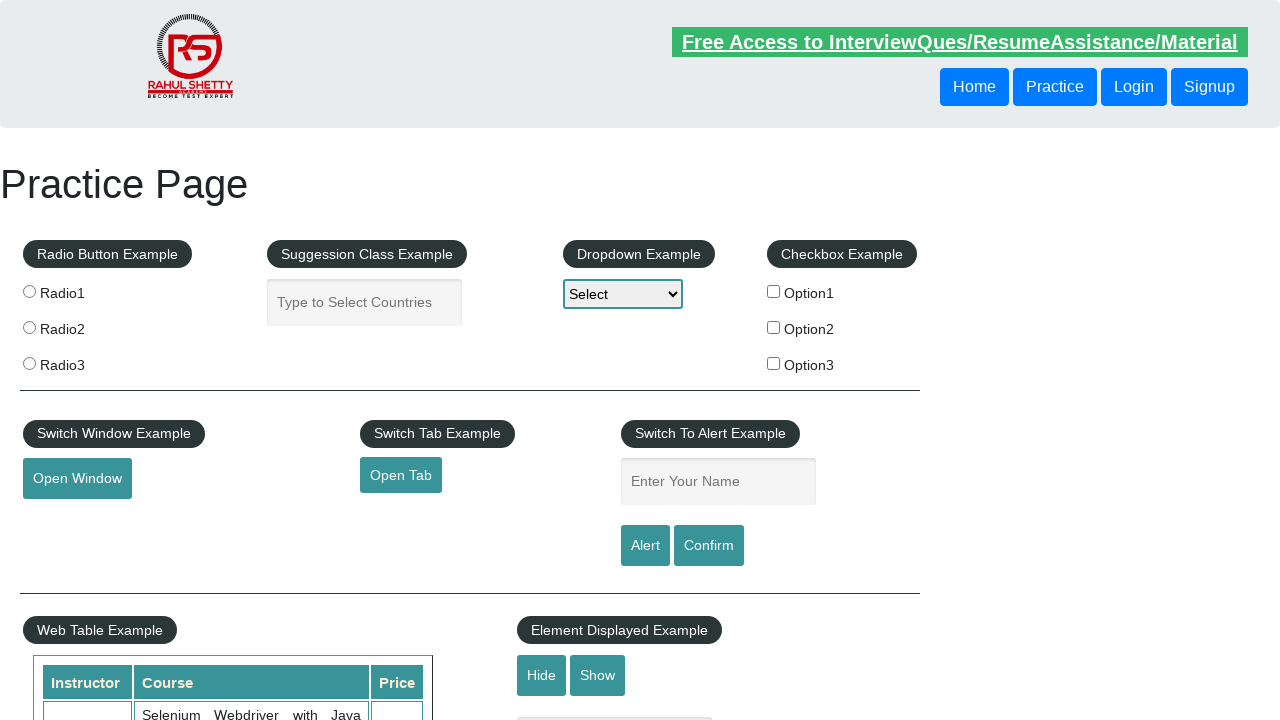

Page DOM content loaded
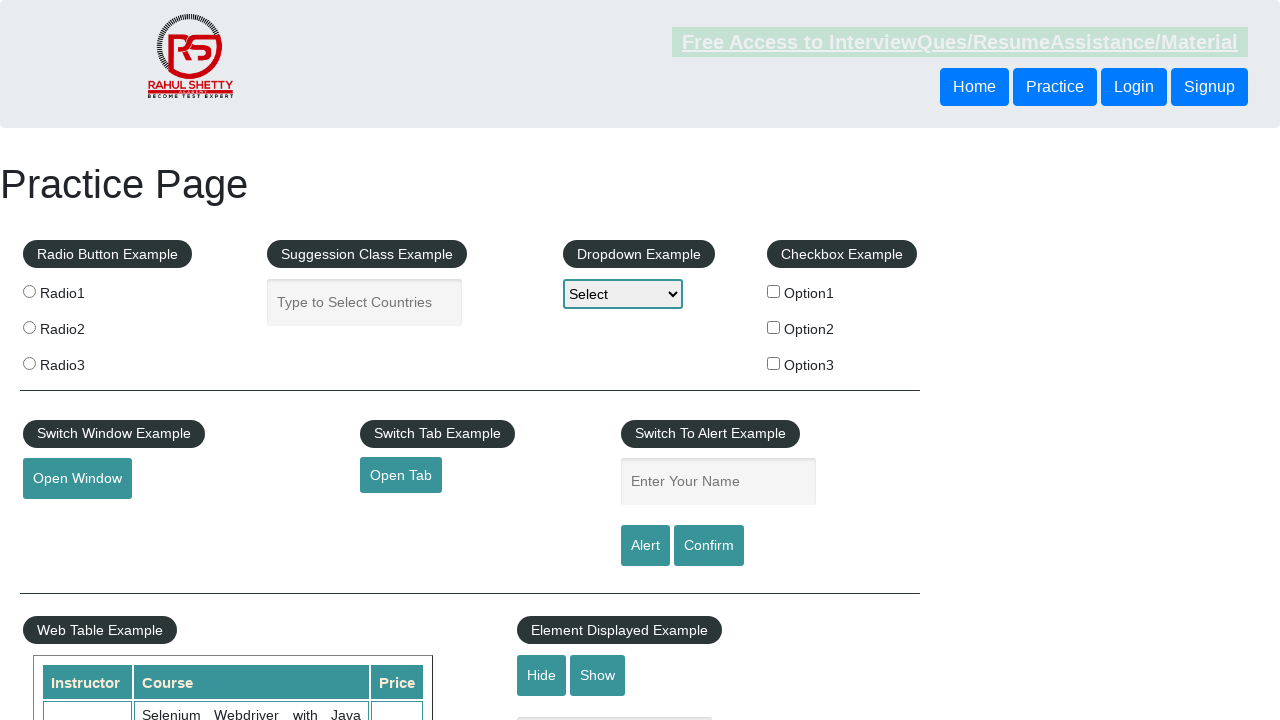

Footer links selector became available
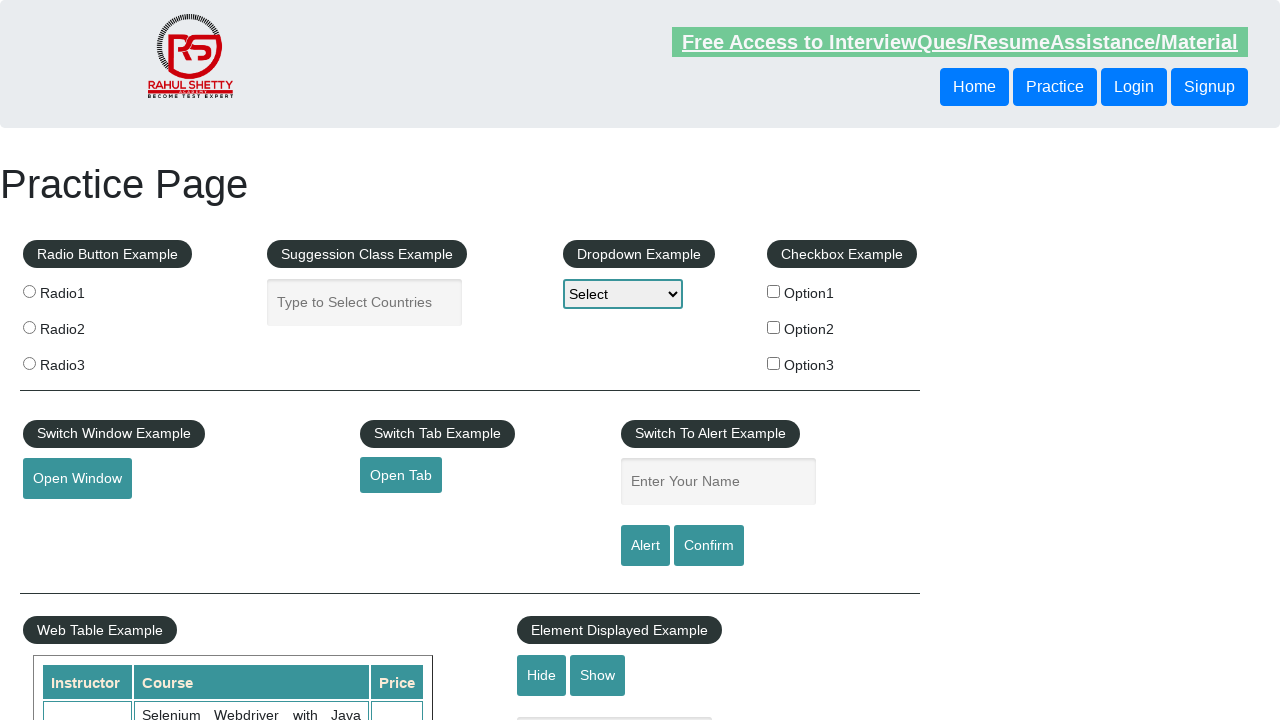

Located footer navigation links
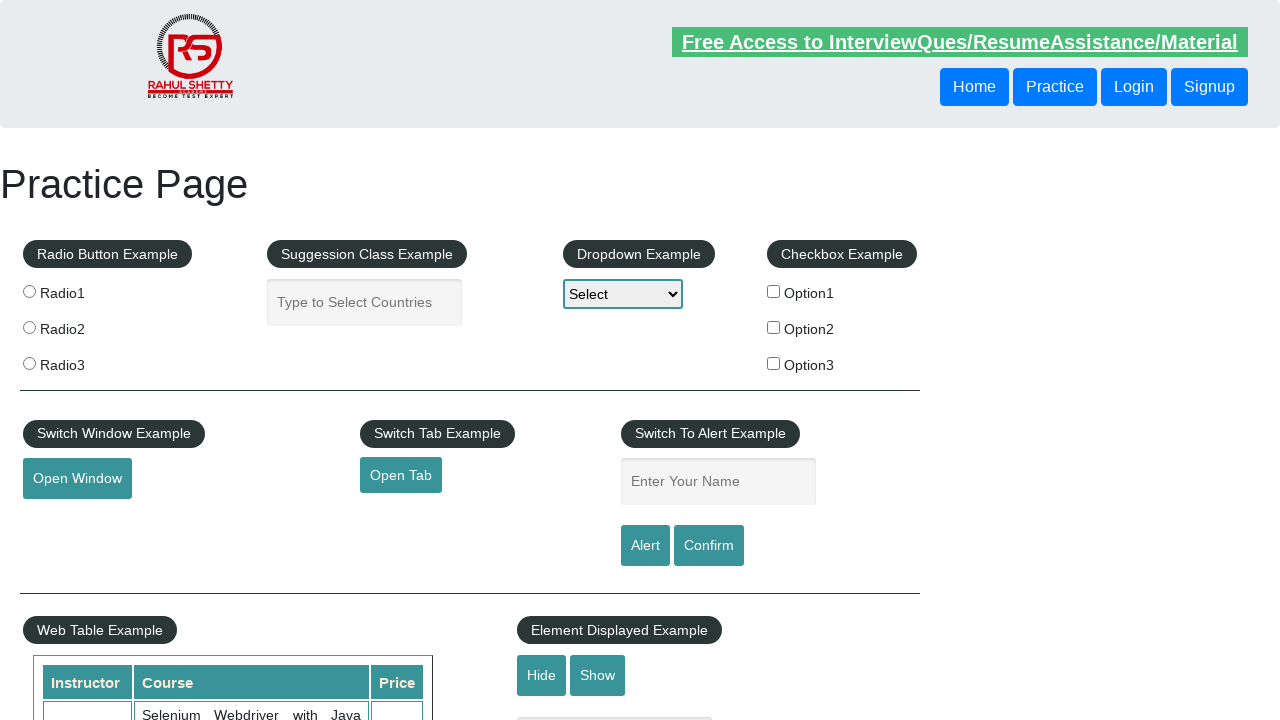

Verified that footer links are present on the page
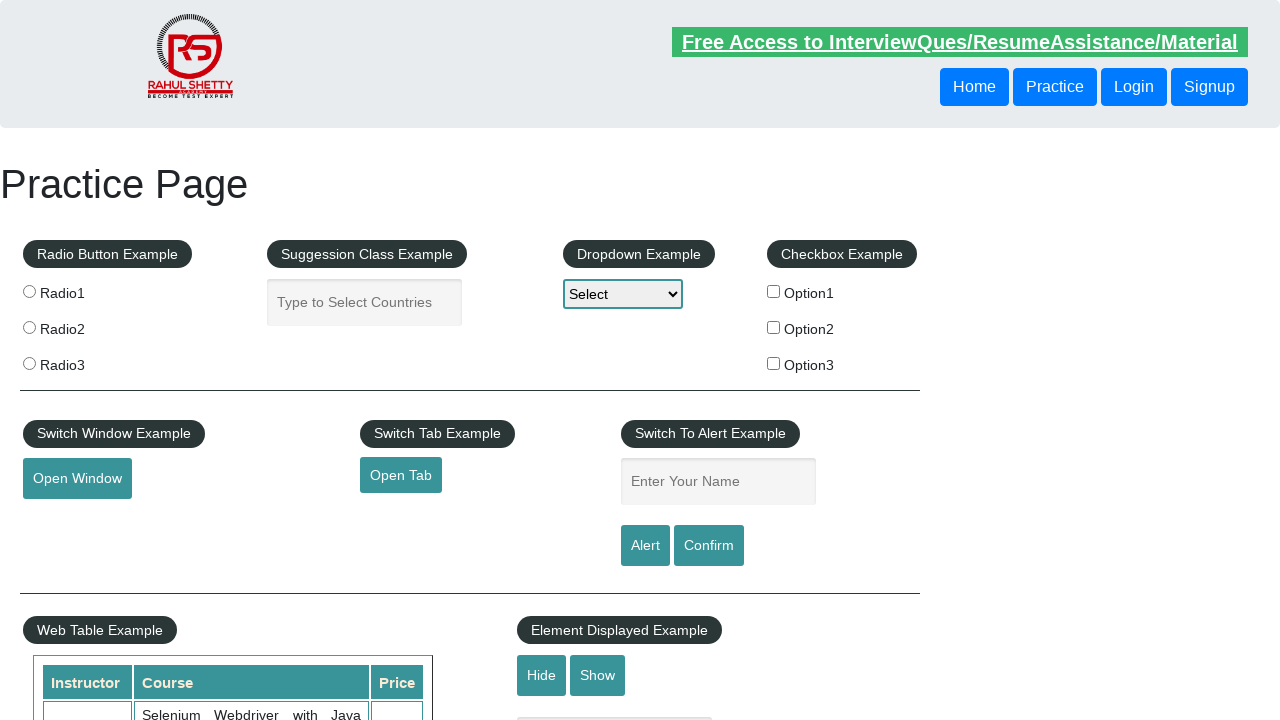

Retrieved first footer link
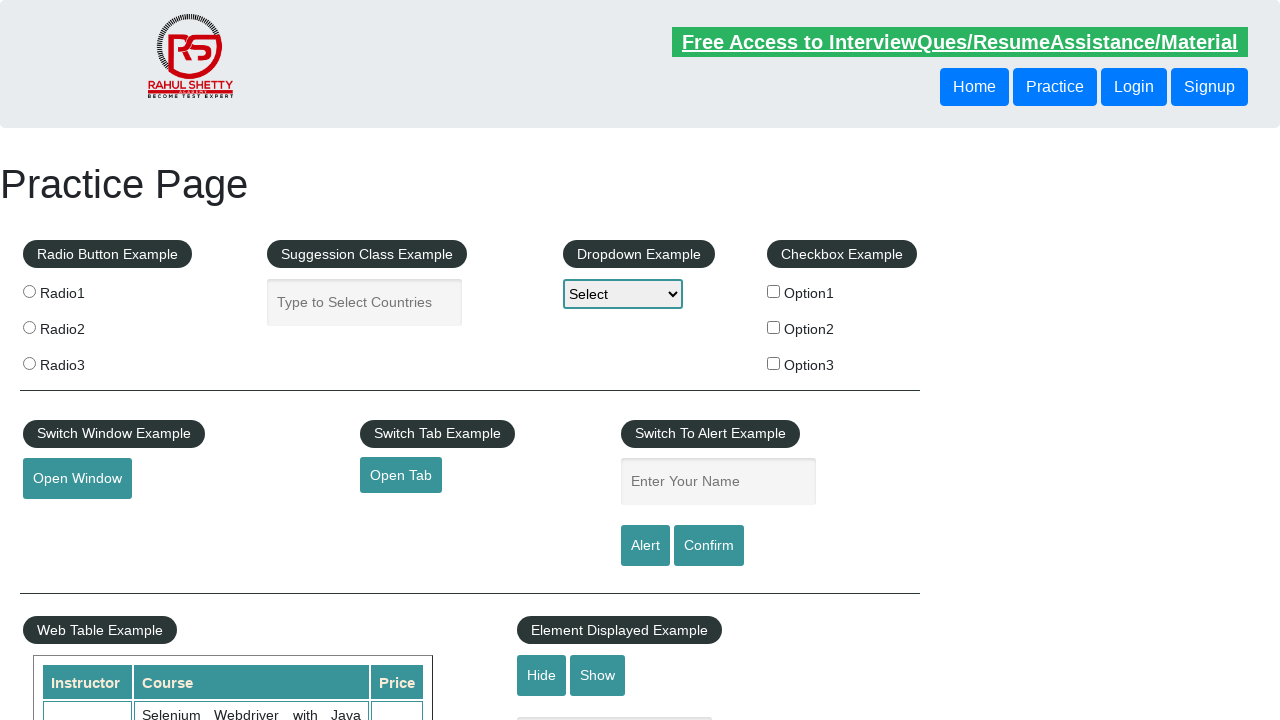

Clicked first footer navigation link at (157, 482) on li.gf-li a >> nth=0
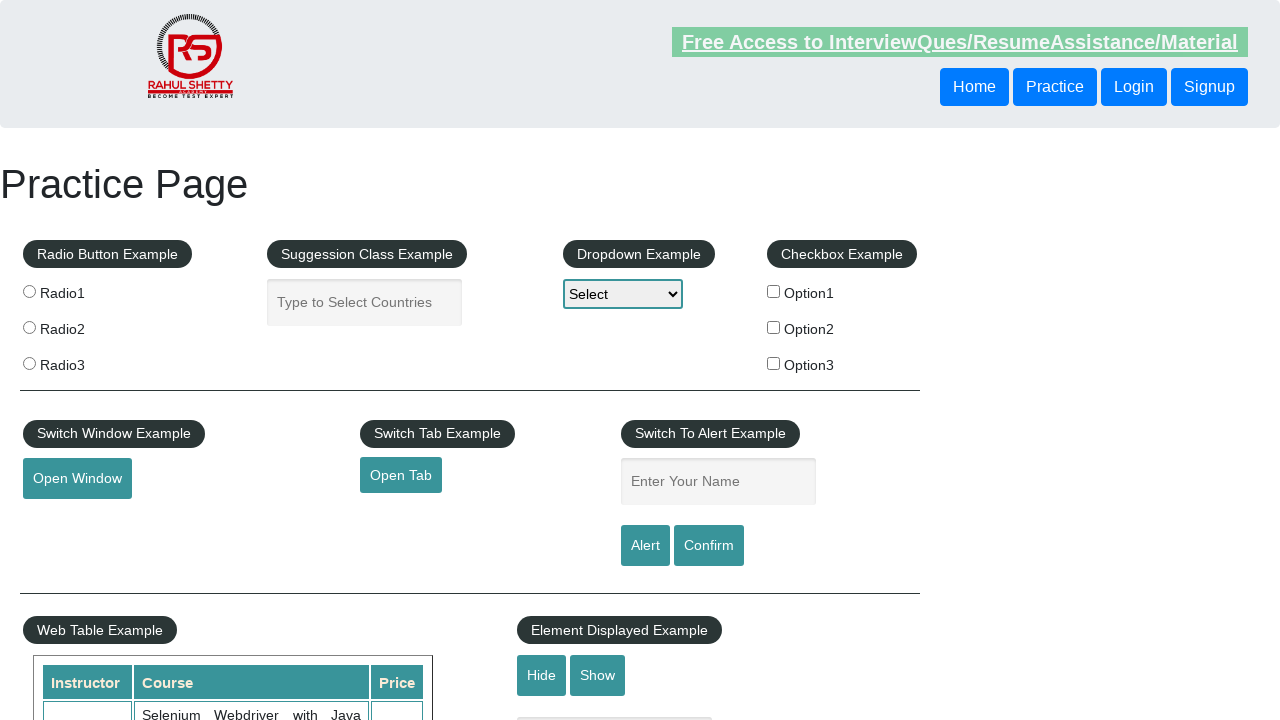

Navigation to linked page completed
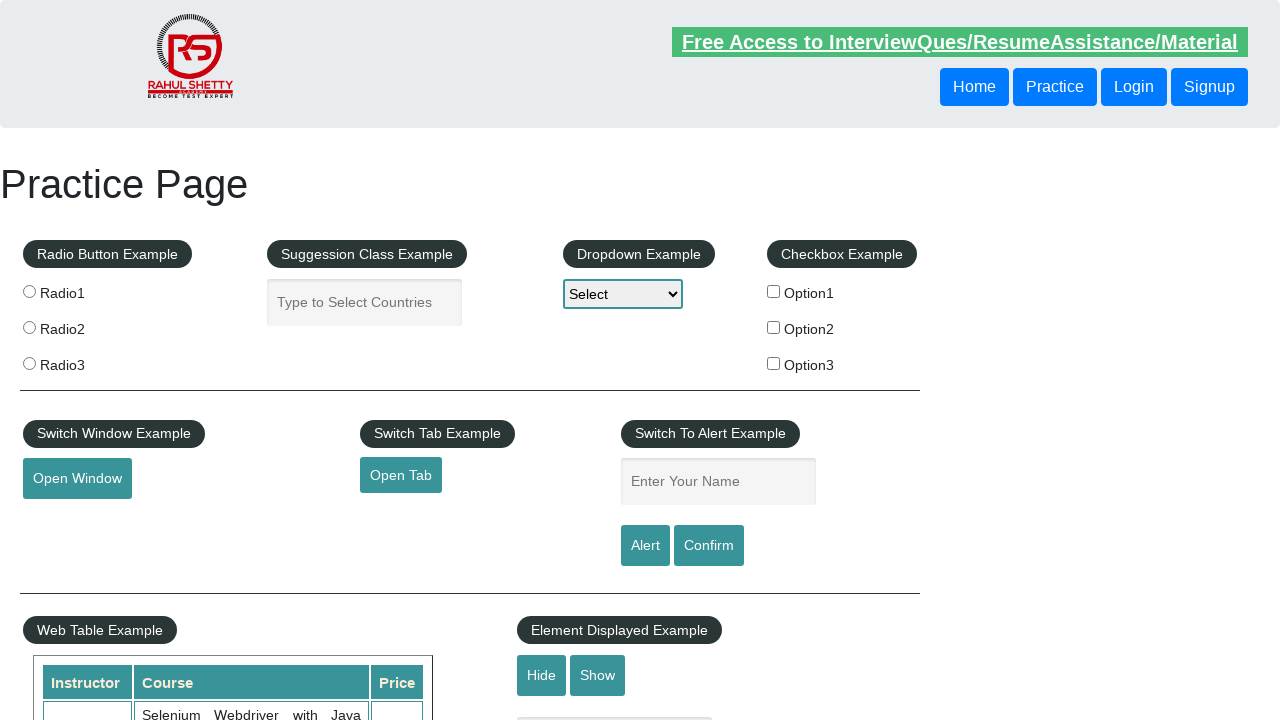

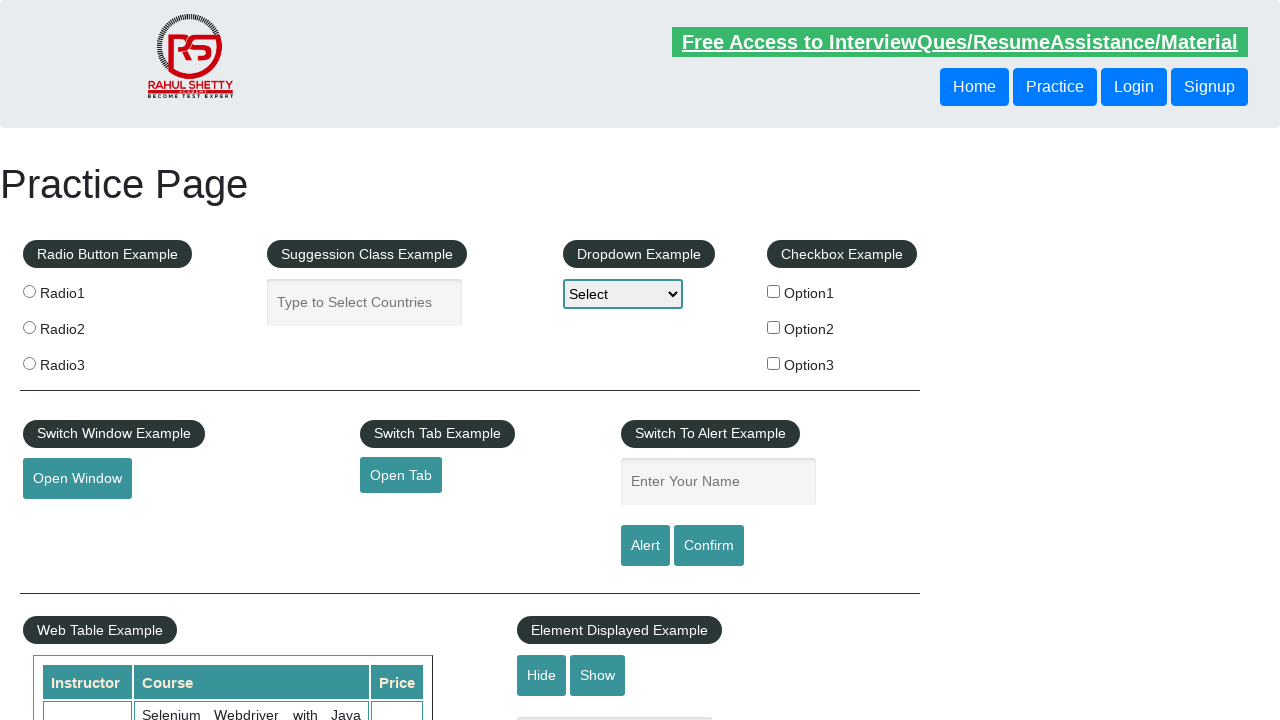